Tests hover functionality on avatar images, verifying that hovering over each avatar displays the corresponding user name while hiding the others

Starting URL: http://theinternet.przyklady.javastart.pl/hovers

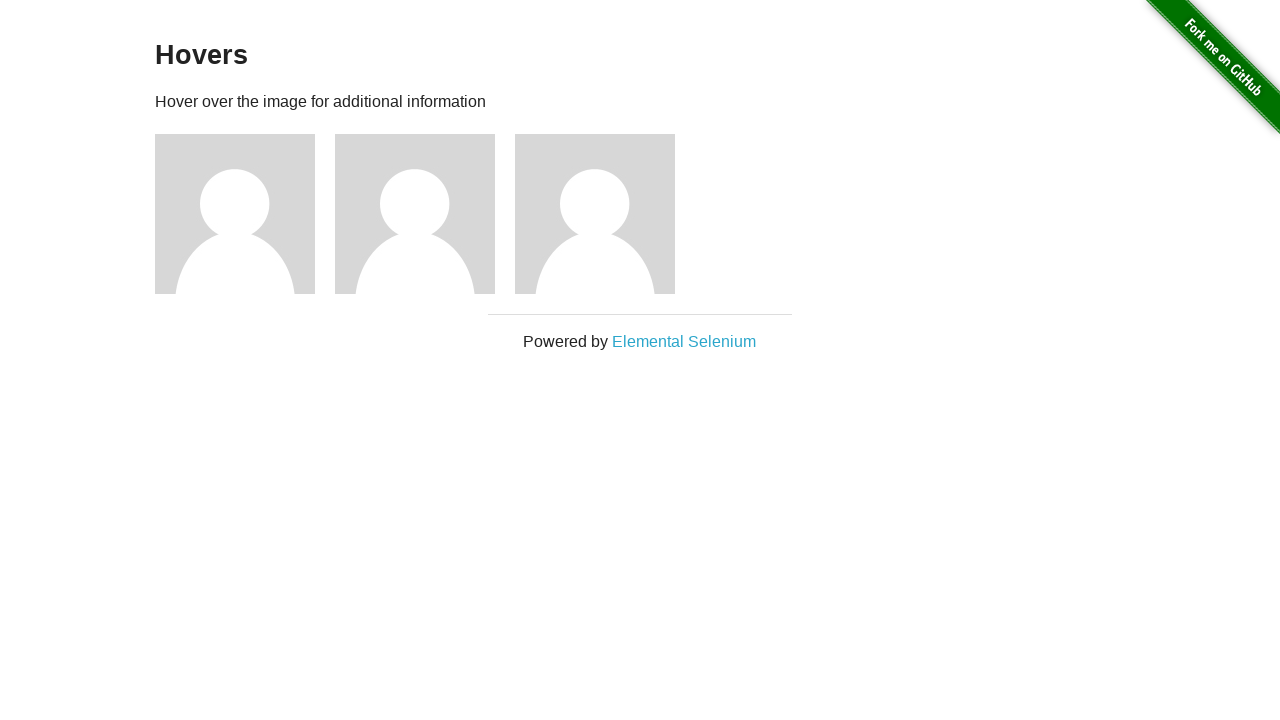

Navigated to hovers test page
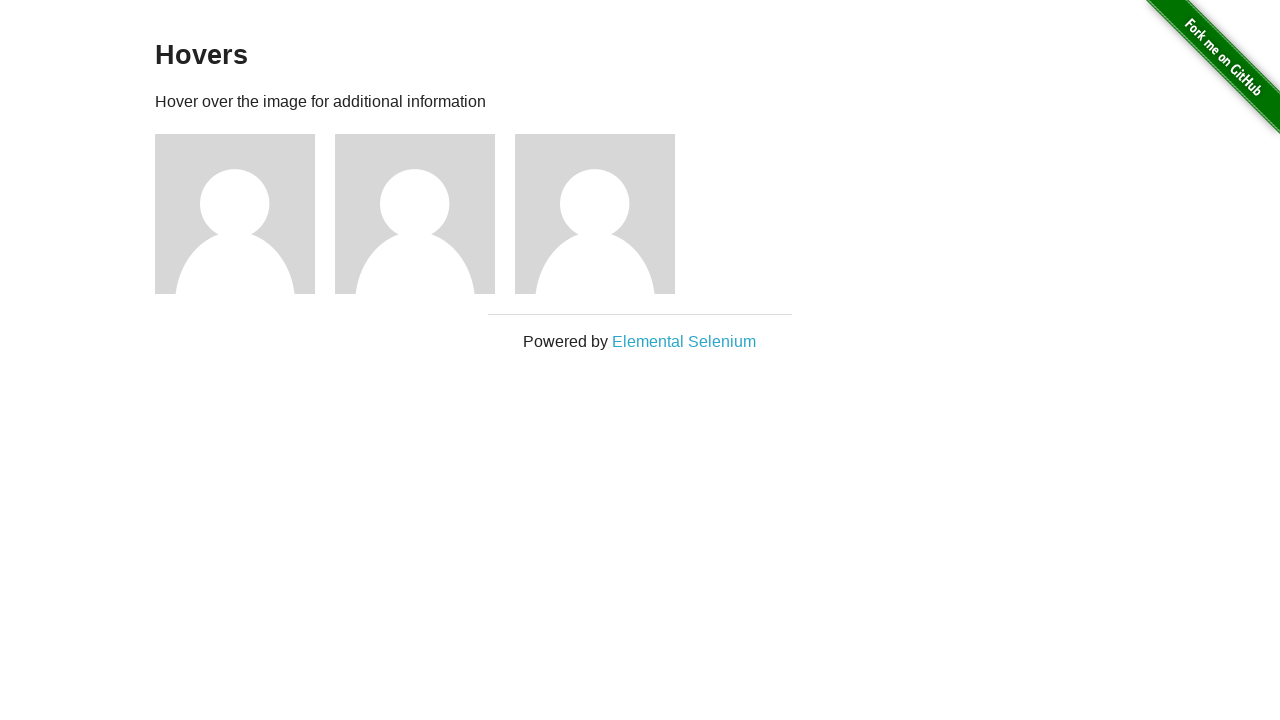

Located first avatar element
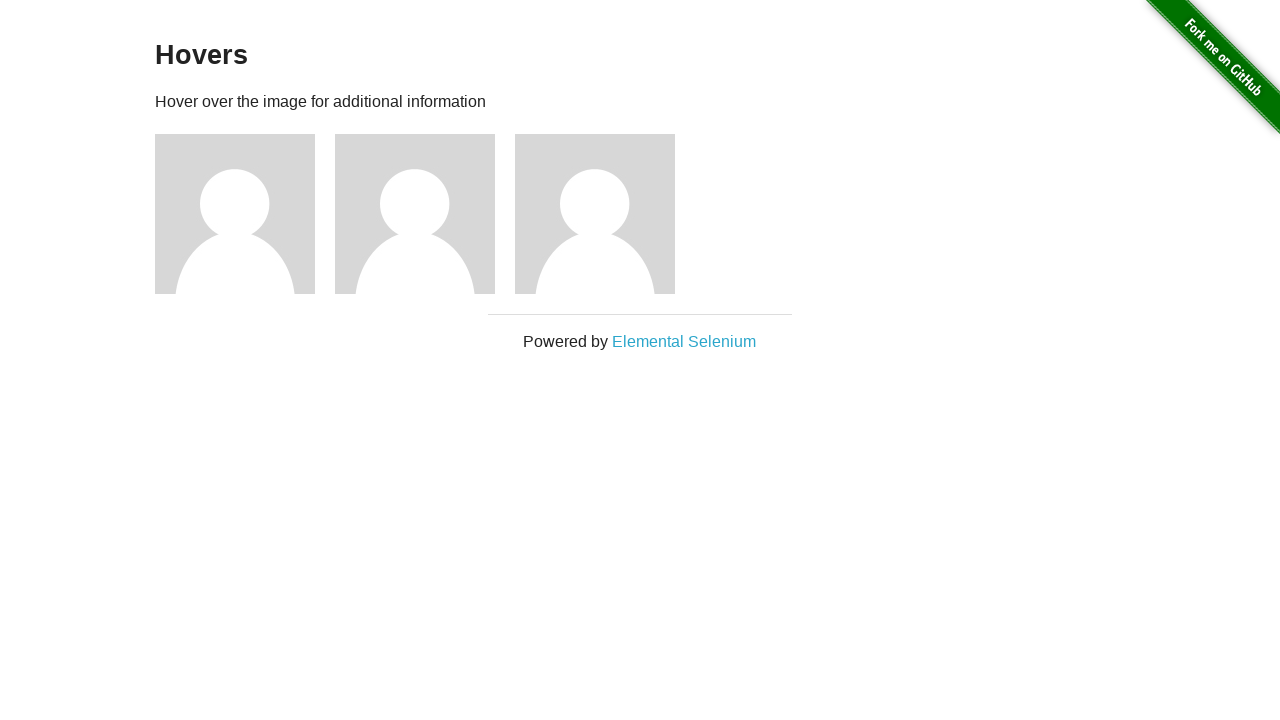

Hovered over first avatar at (235, 214) on xpath=//*[@id='content']/div/div[1]/img
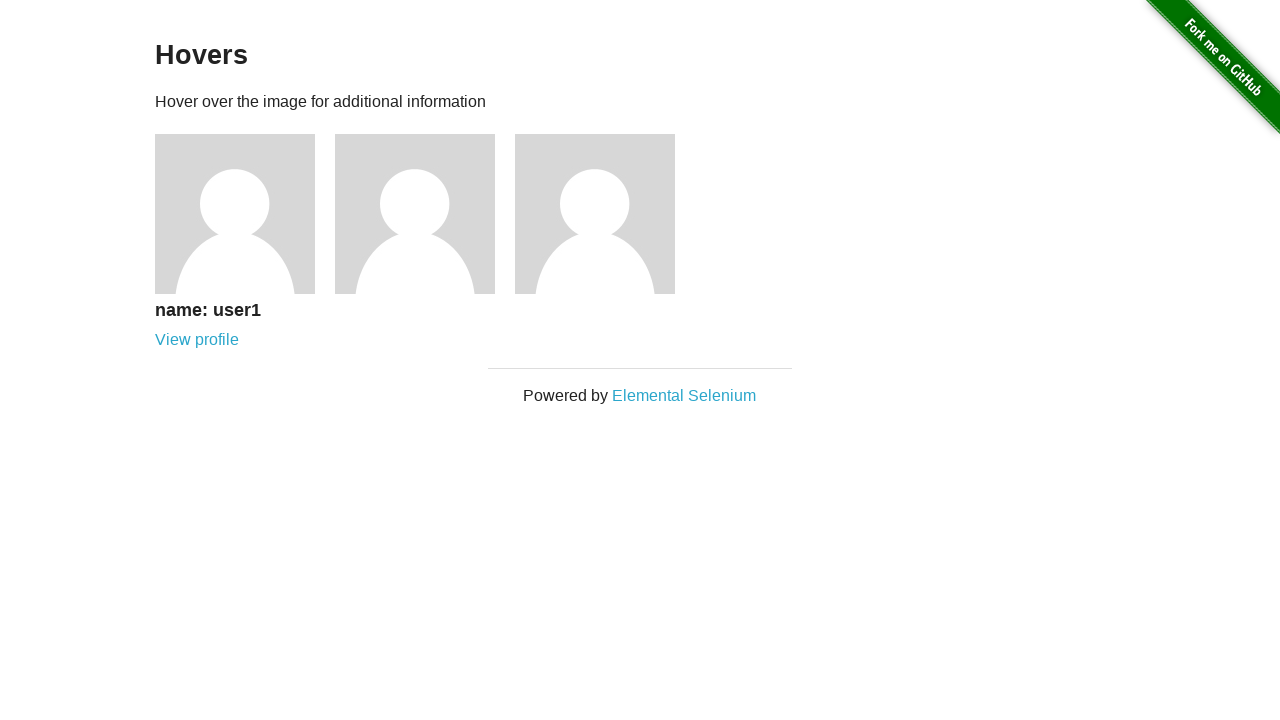

Clicked first avatar at (235, 214) on xpath=//*[@id='content']/div/div[1]/img
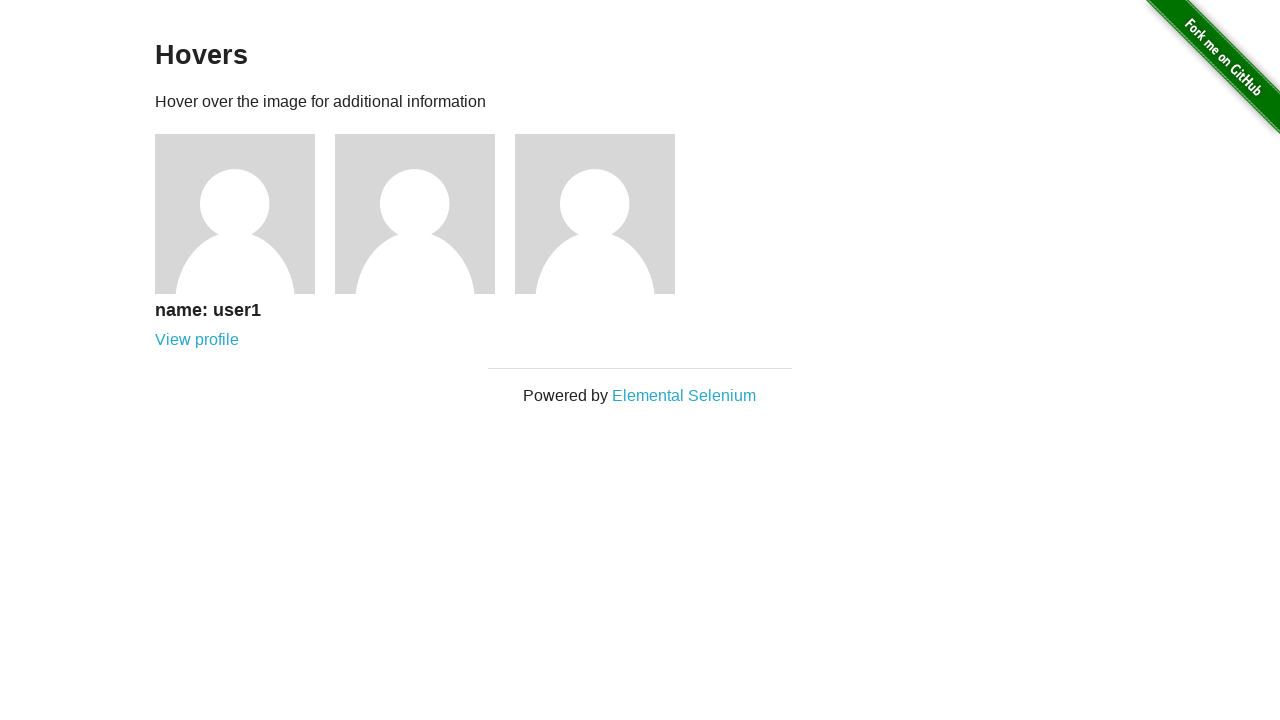

Located first user name element
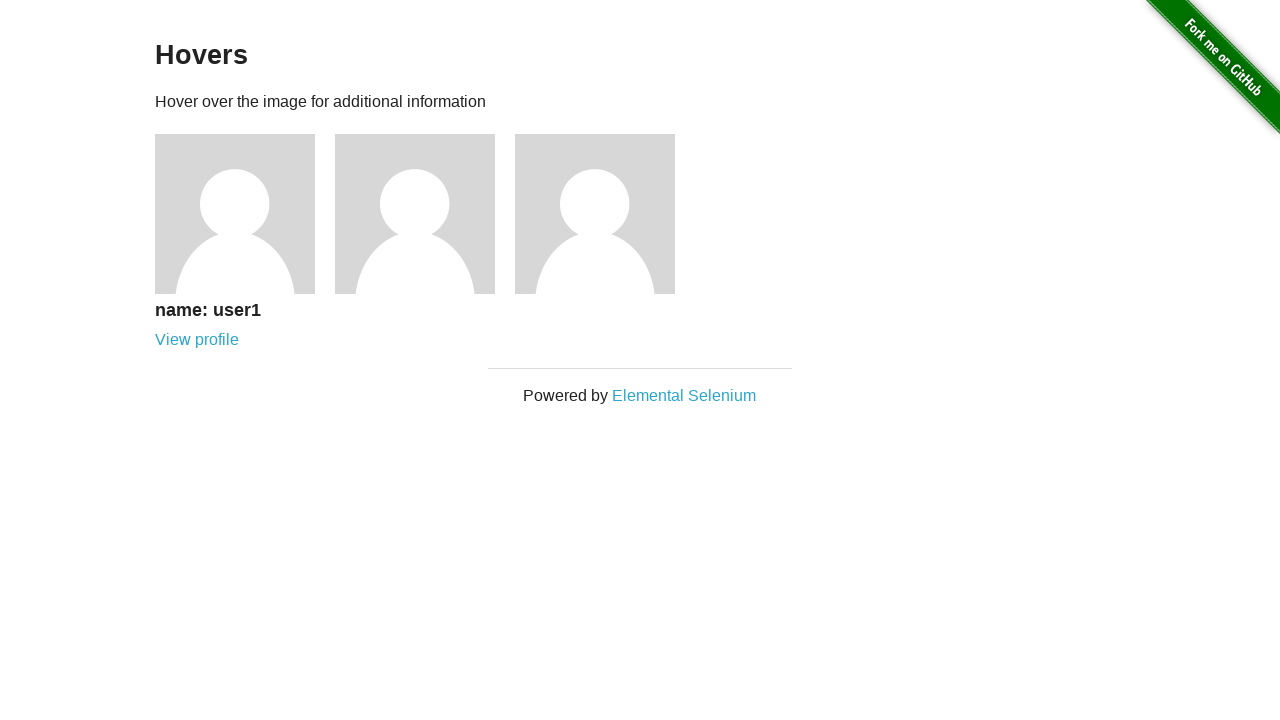

First user name is visible
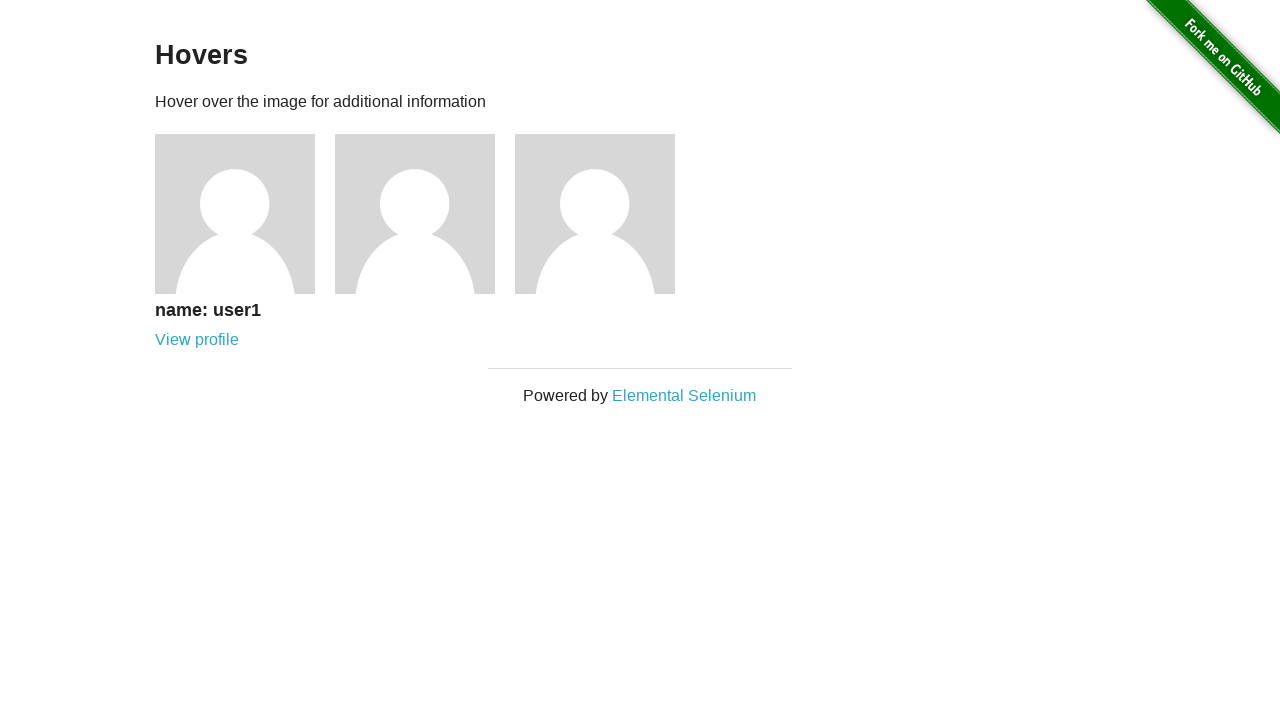

Located second avatar element
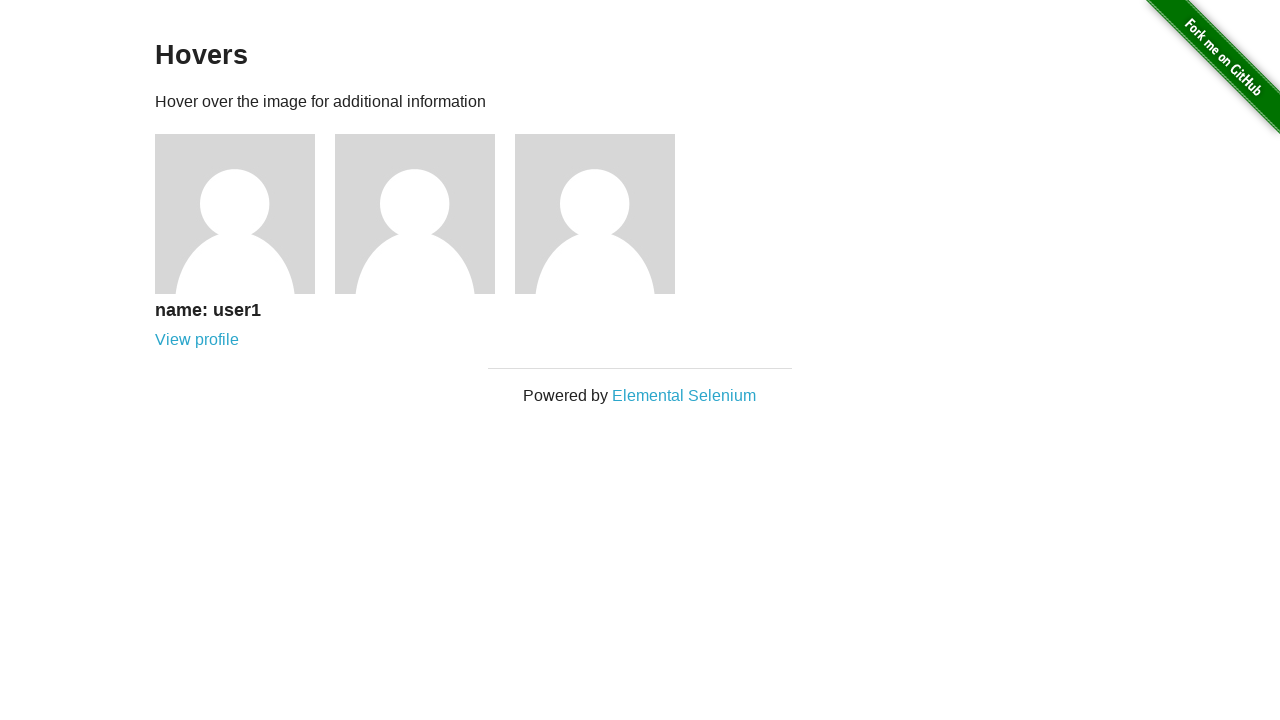

Hovered over second avatar at (415, 214) on xpath=//*[@id='content']/div/div[2]/img
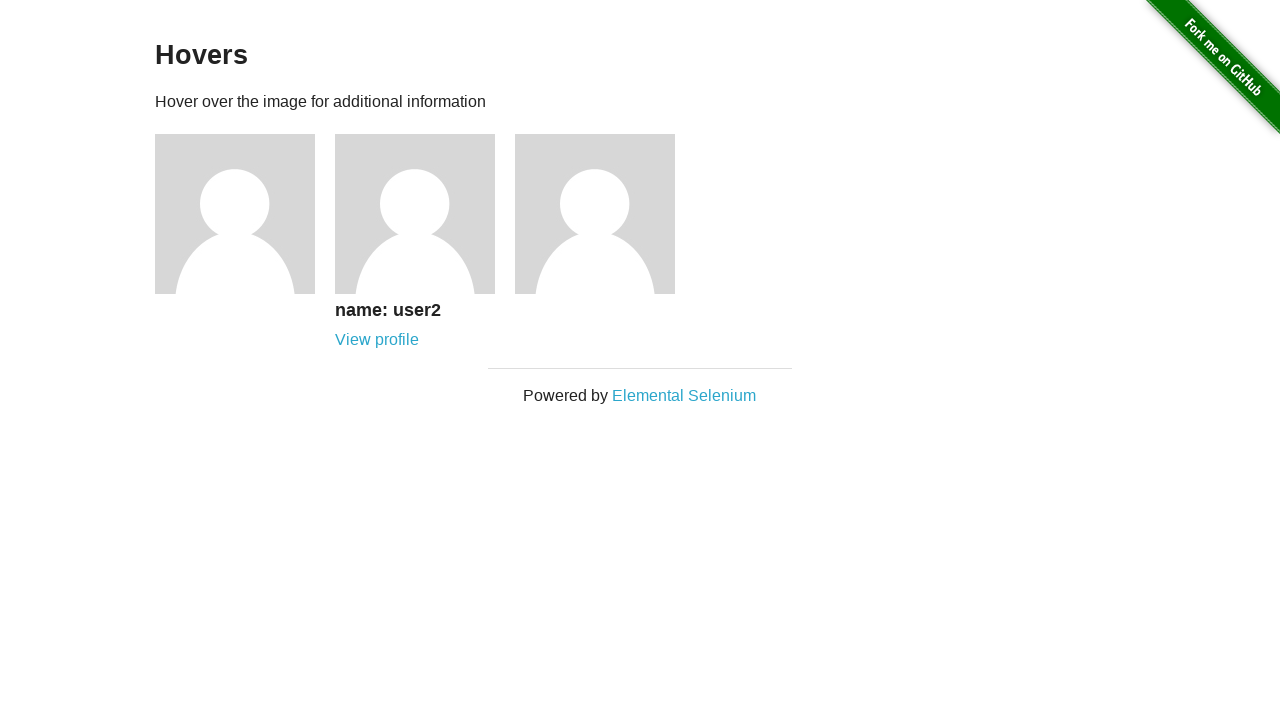

Second user name is visible
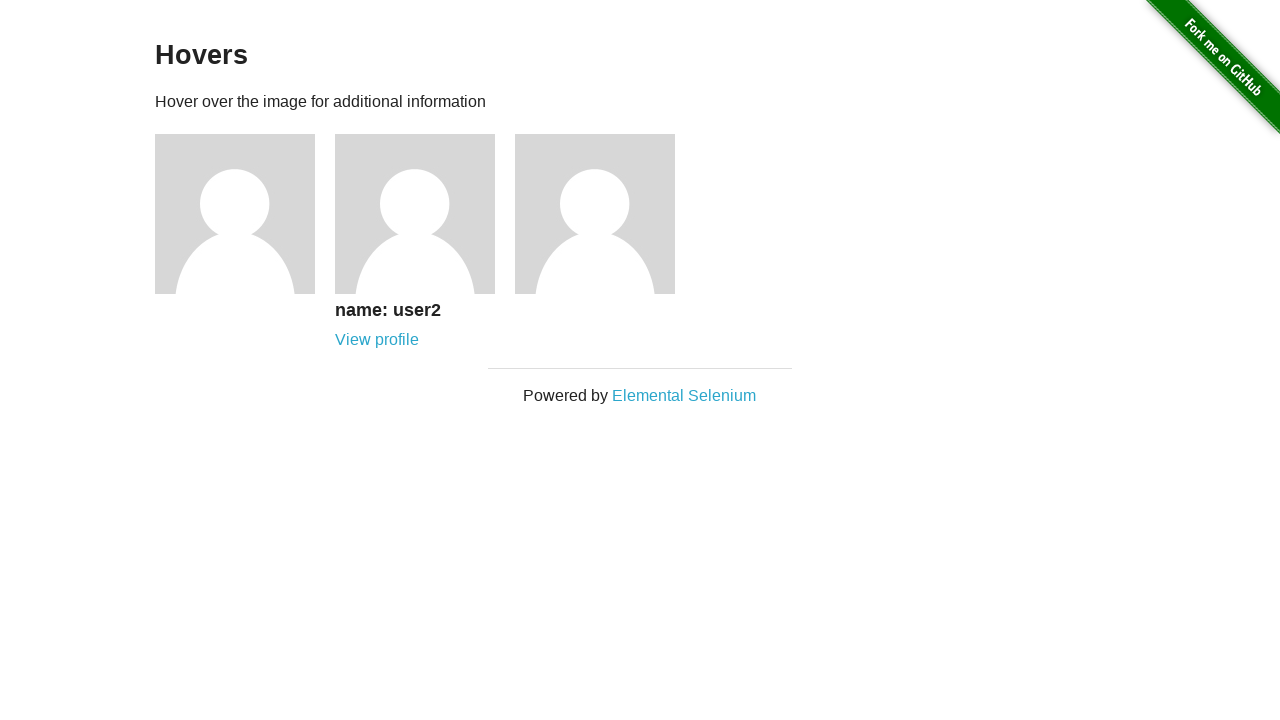

Located third avatar element
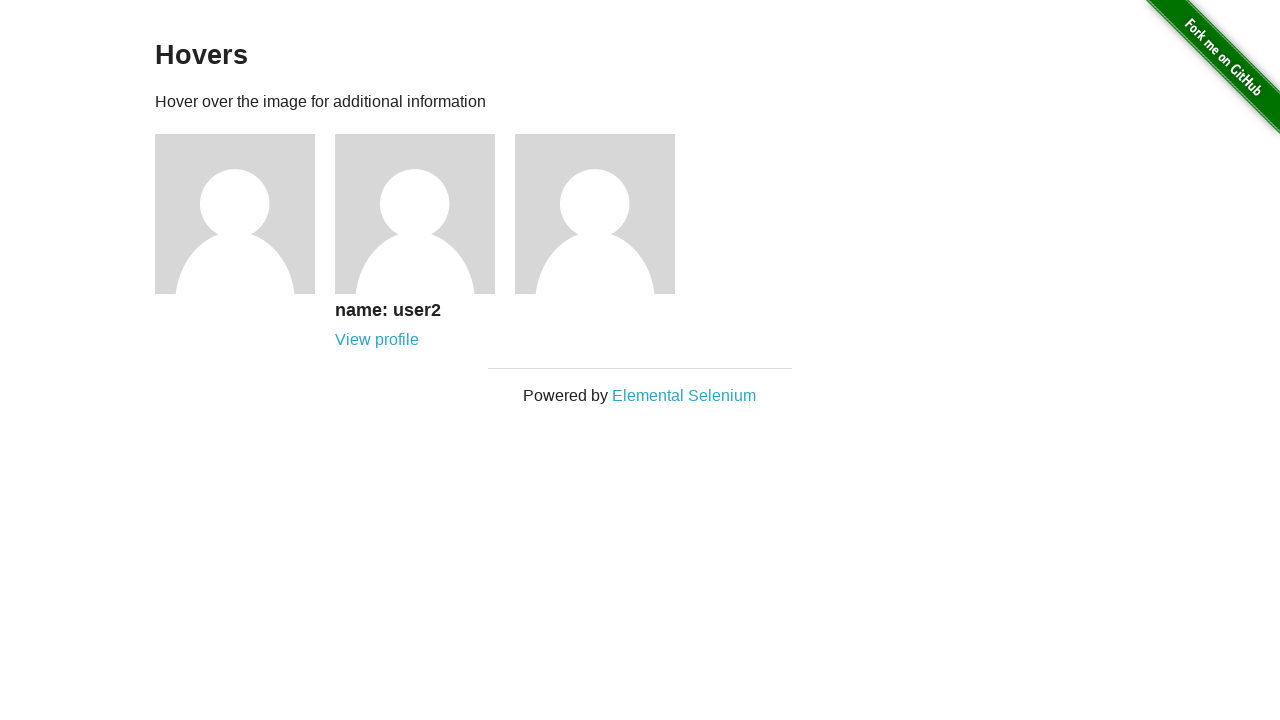

Hovered over third avatar at (595, 214) on xpath=//*[@id='content']/div/div[3]/img
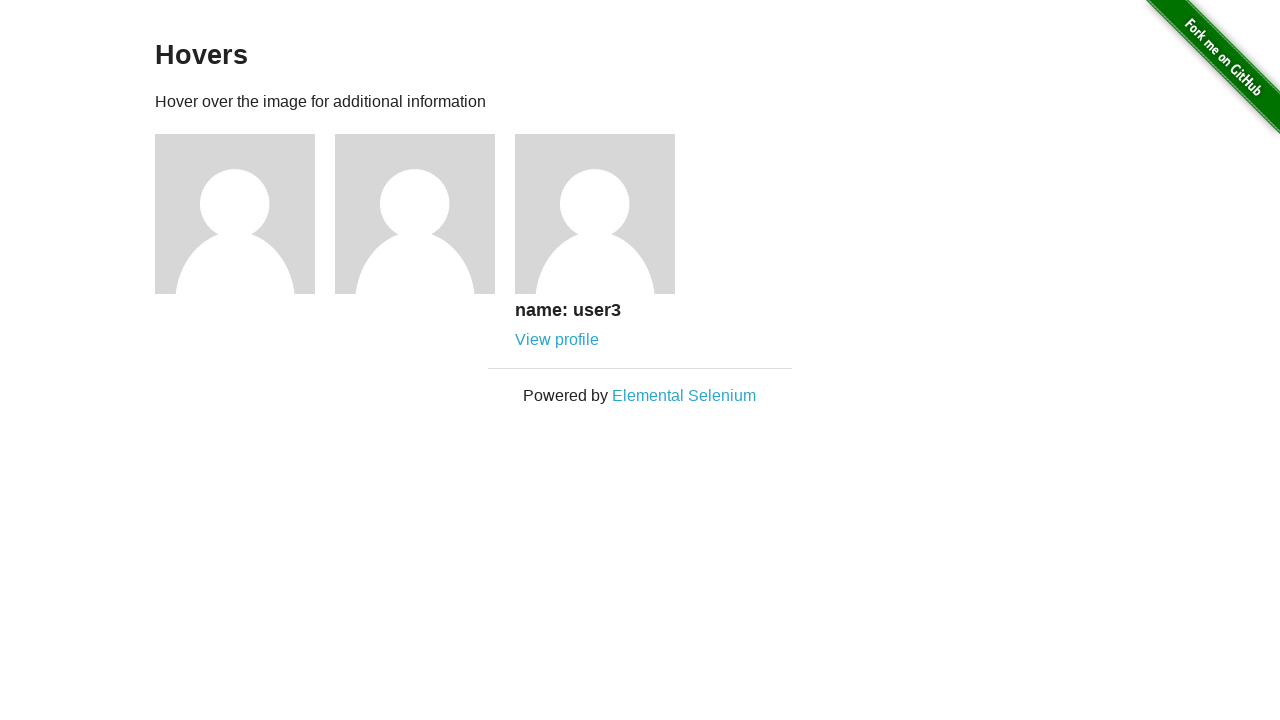

Third user name is visible
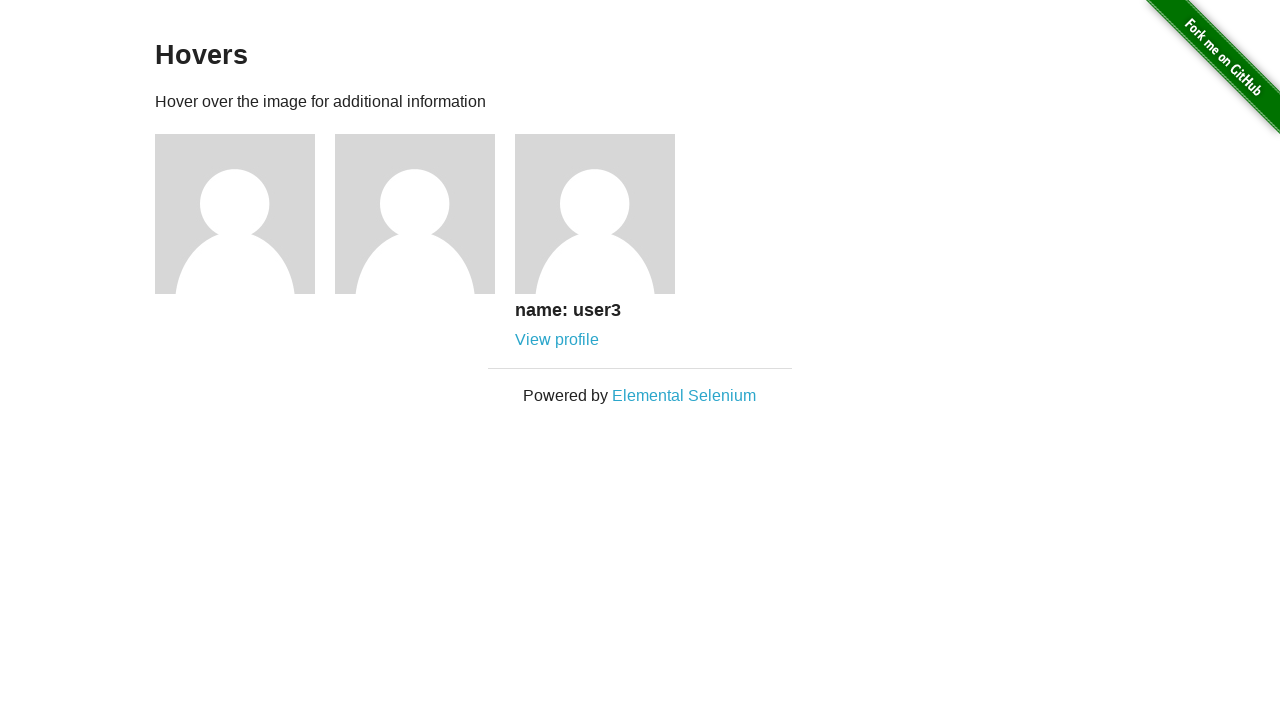

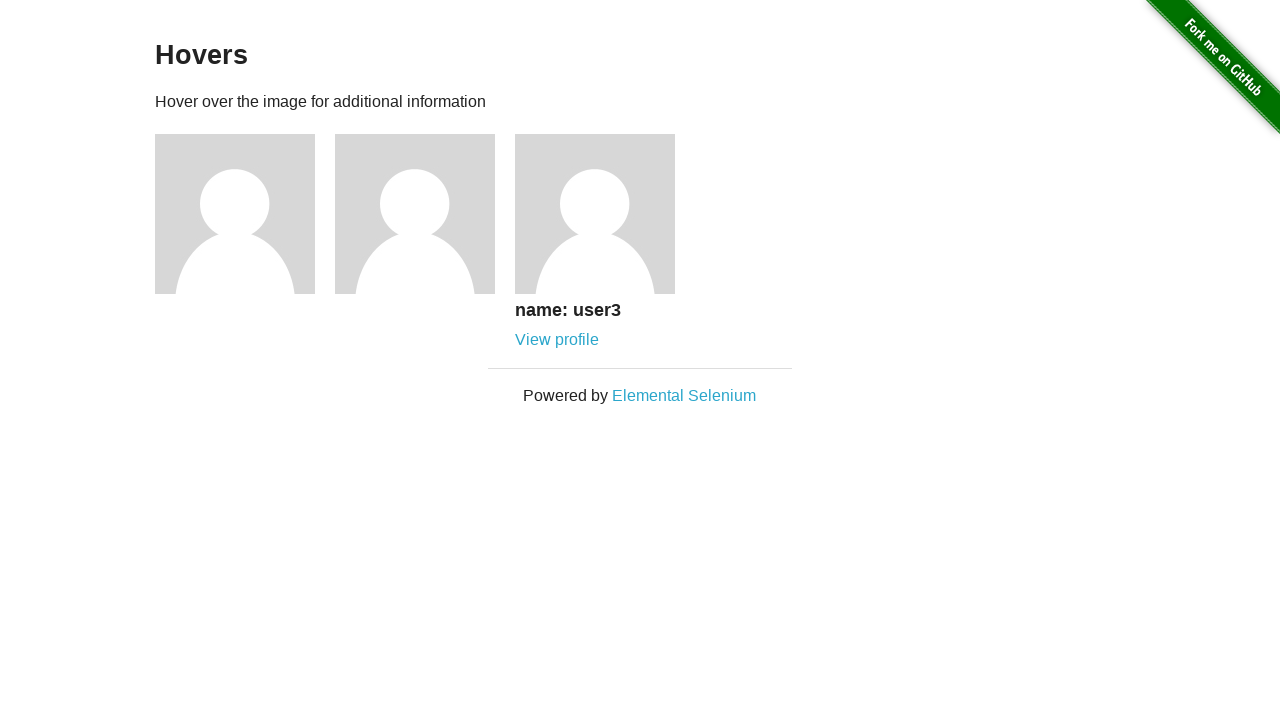